Tests sale product functionality by clicking on a sale item to view price details

Starting URL: http://practice.automationtesting.in

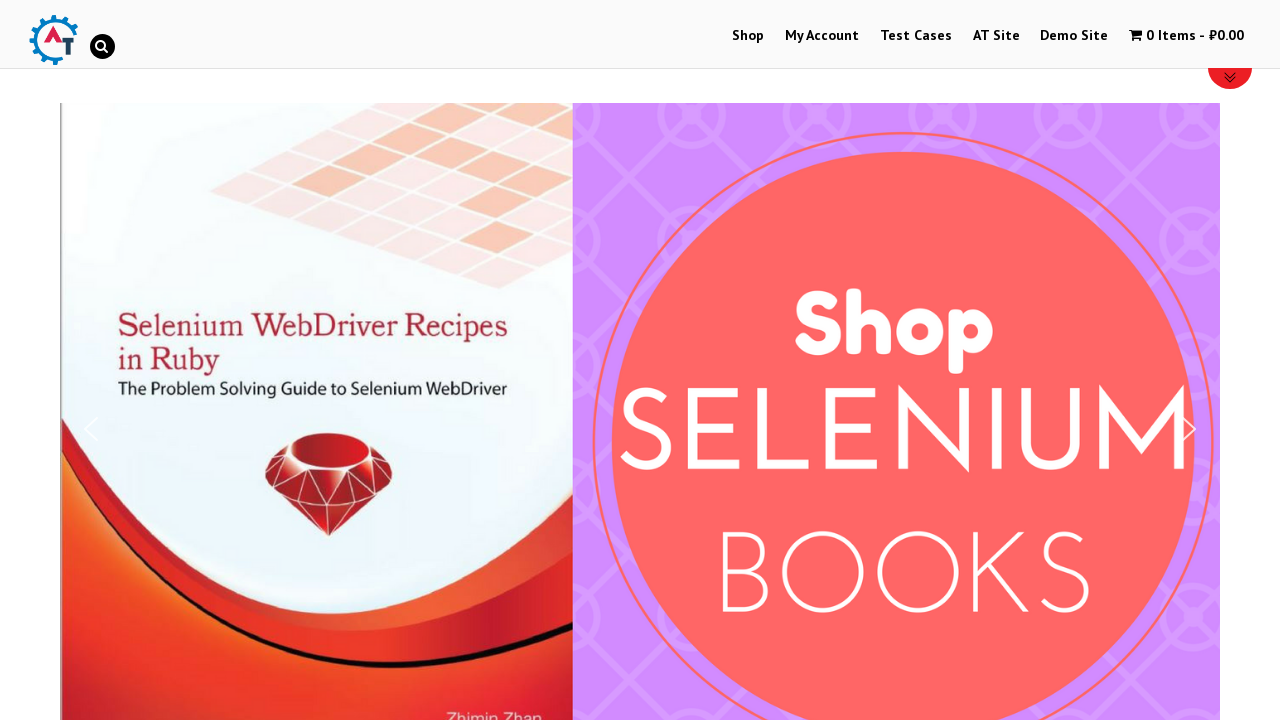

Clicked on Shop menu at (748, 36) on xpath=//a[normalize-space()='Shop']
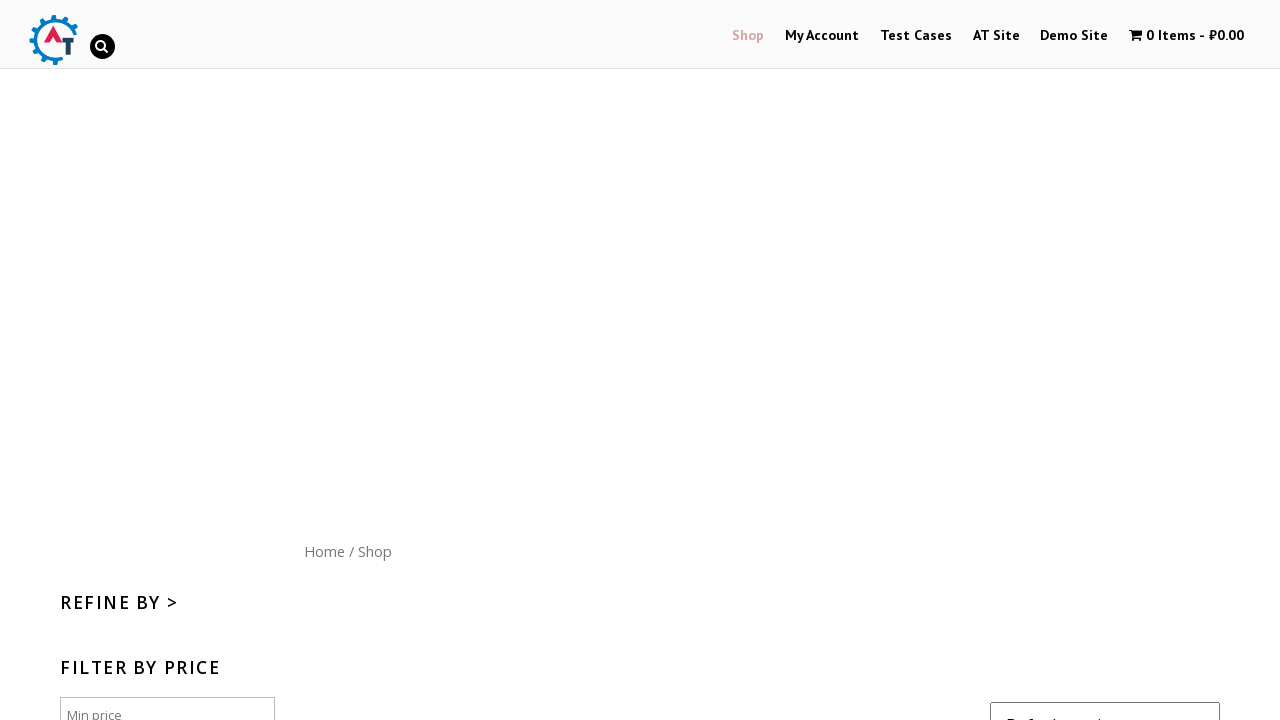

Clicked on first sale product at (490, 361) on //*[@id="content"]/ul/li[1]/a[1]/span[1]
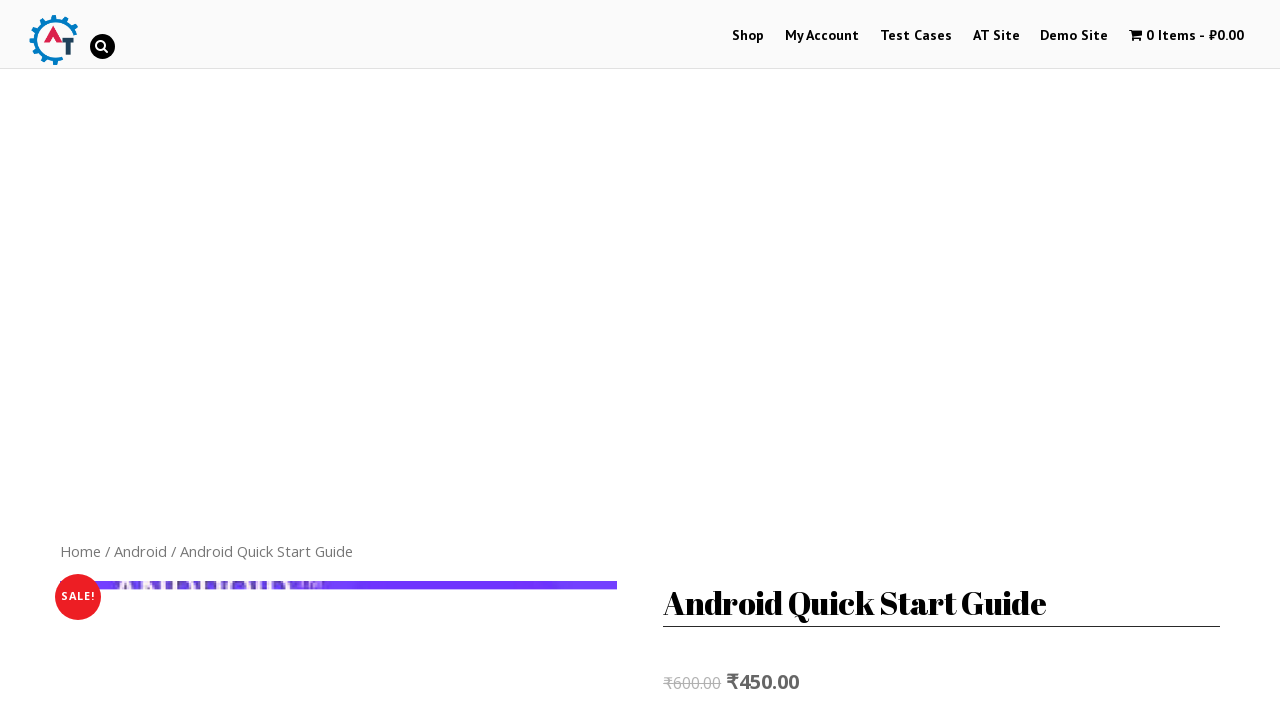

Sale price details loaded and verified
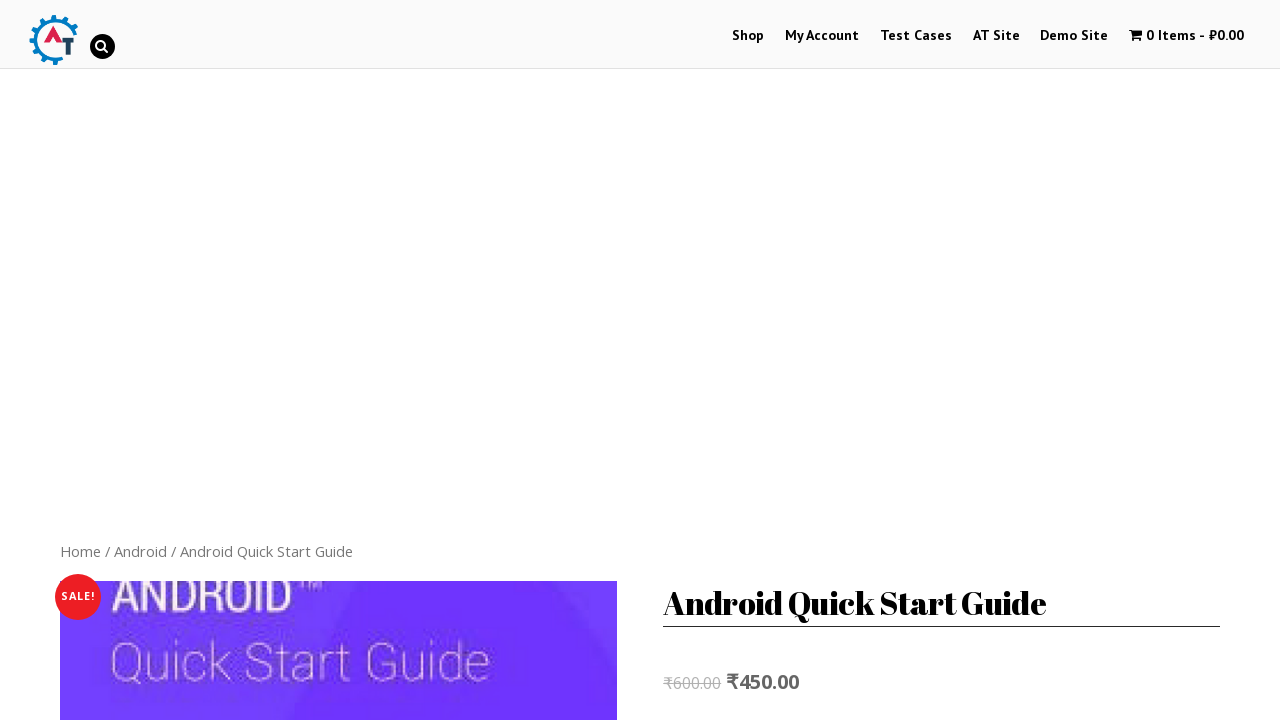

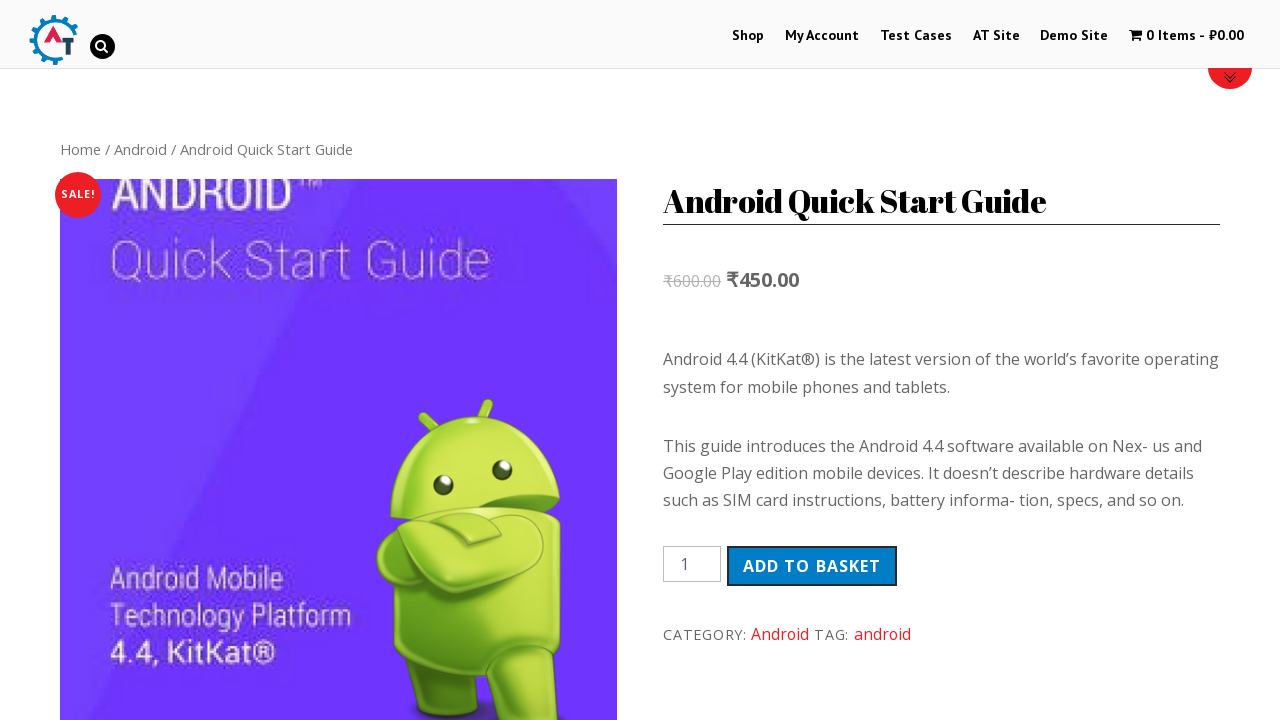